Tests the "Get started" link on the Playwright homepage by clicking it and verifying navigation to the intro page

Starting URL: https://playwright.dev/

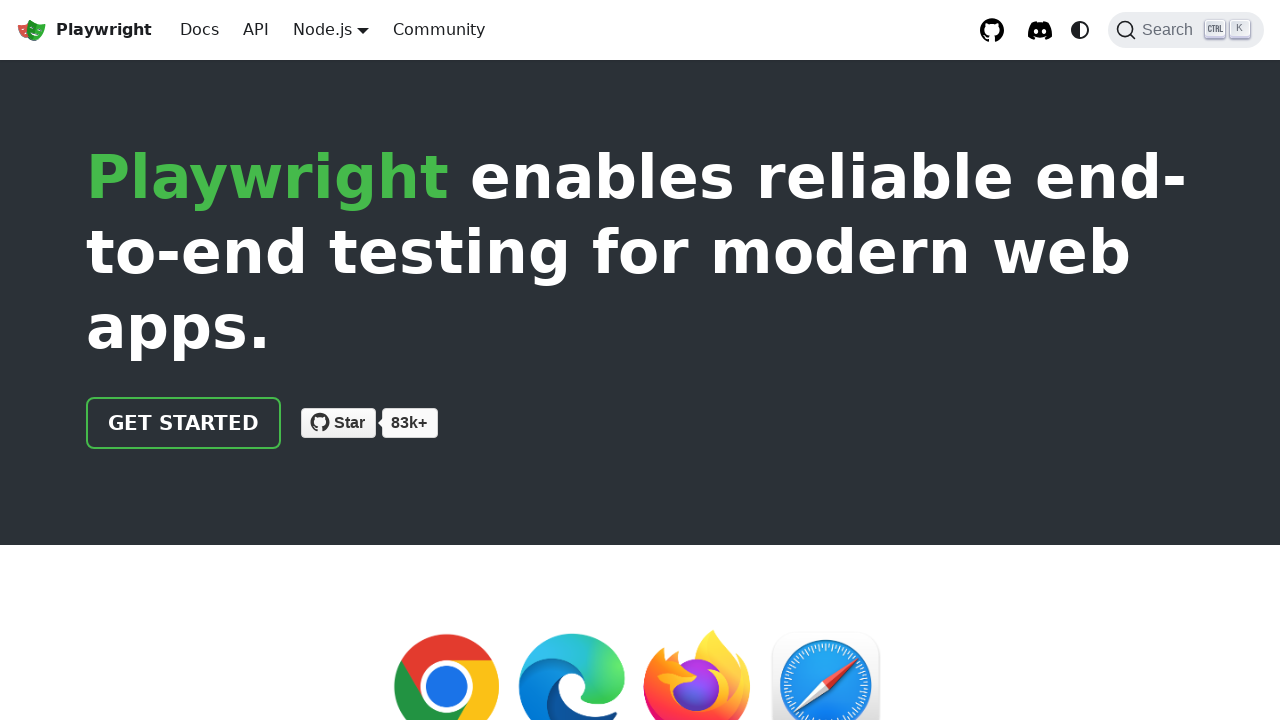

Clicked 'Get started' link on Playwright homepage at (184, 423) on internal:role=link[name="Get started"i]
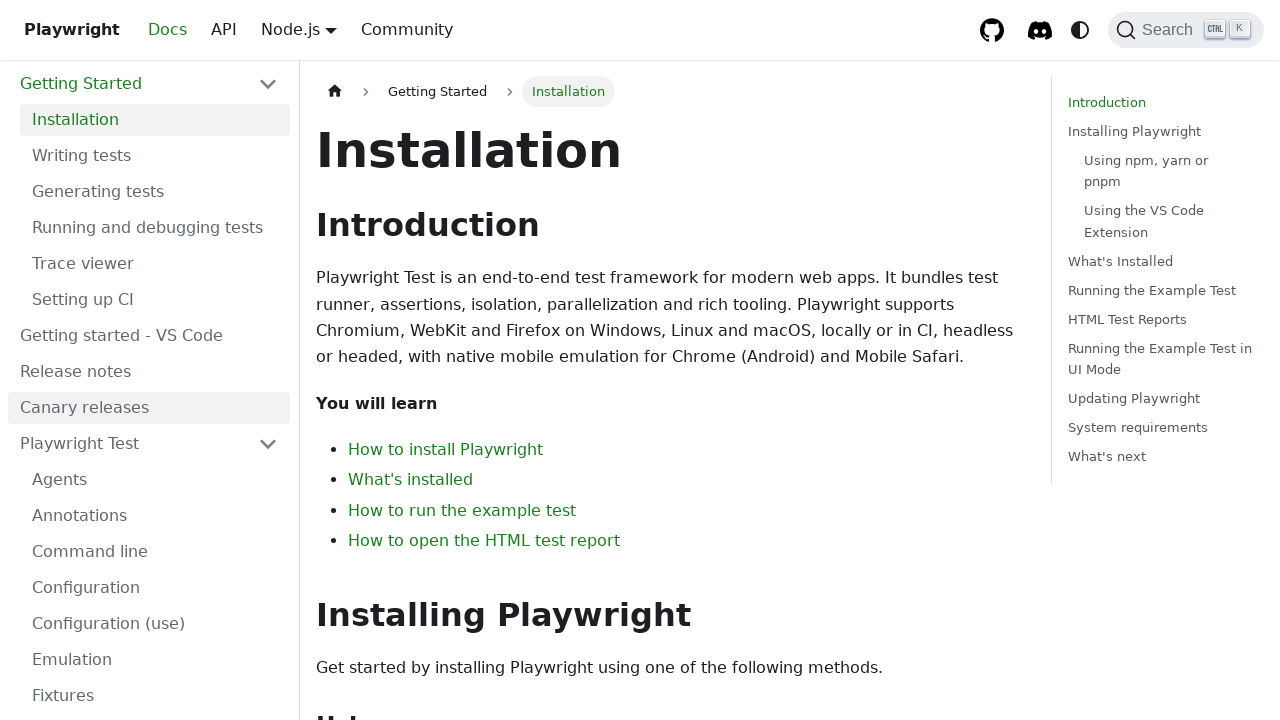

Navigated to intro page after clicking 'Get started' link
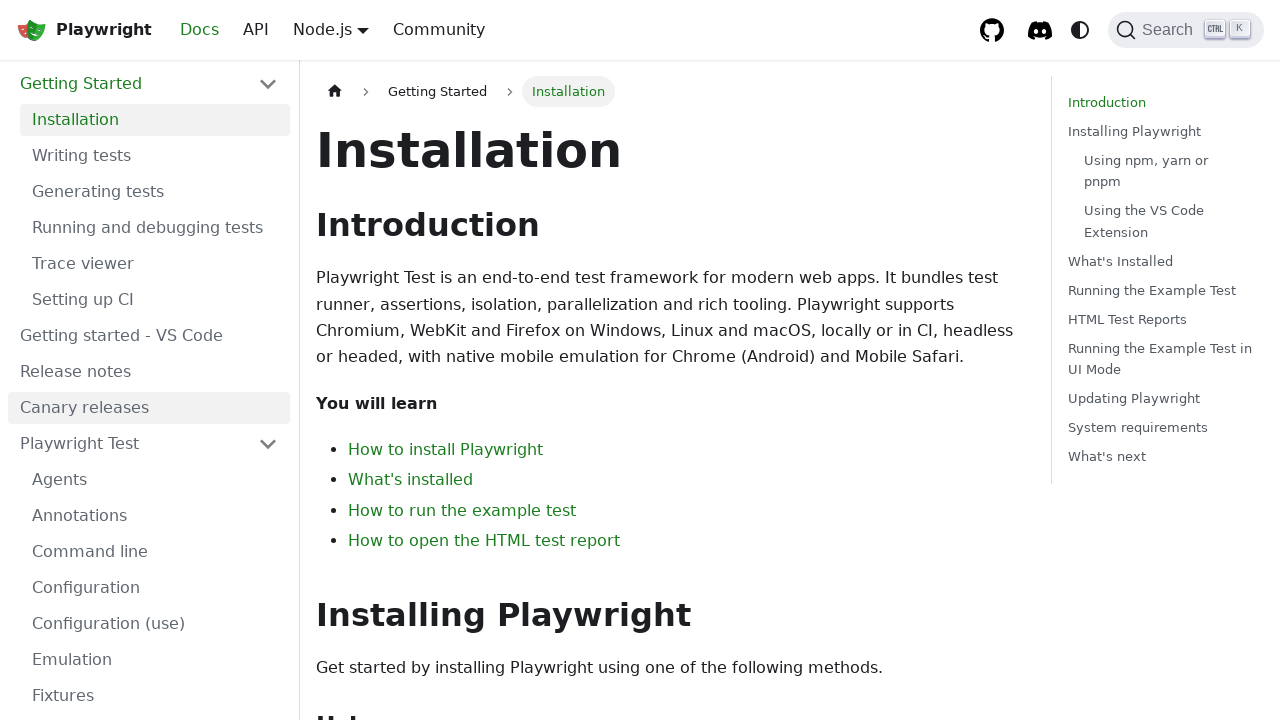

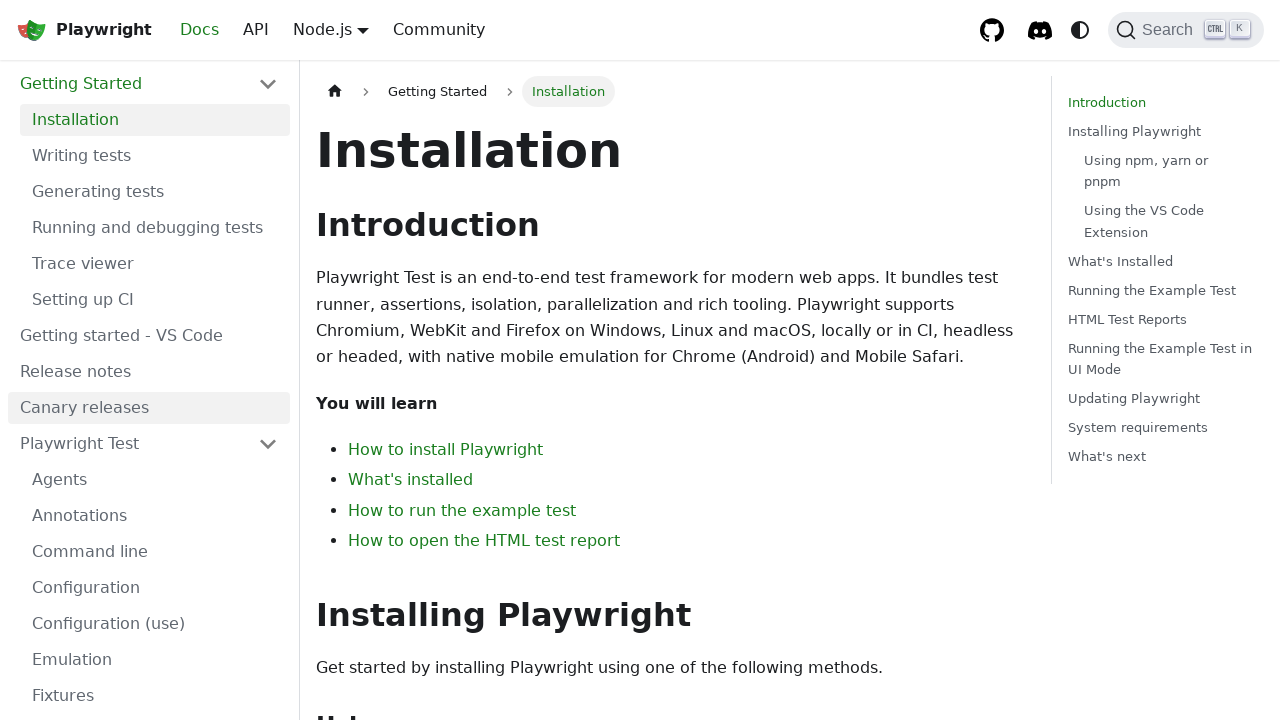